Tests that the currently applied filter is highlighted with 'selected' class when clicking Active and Completed links.

Starting URL: https://demo.playwright.dev/todomvc

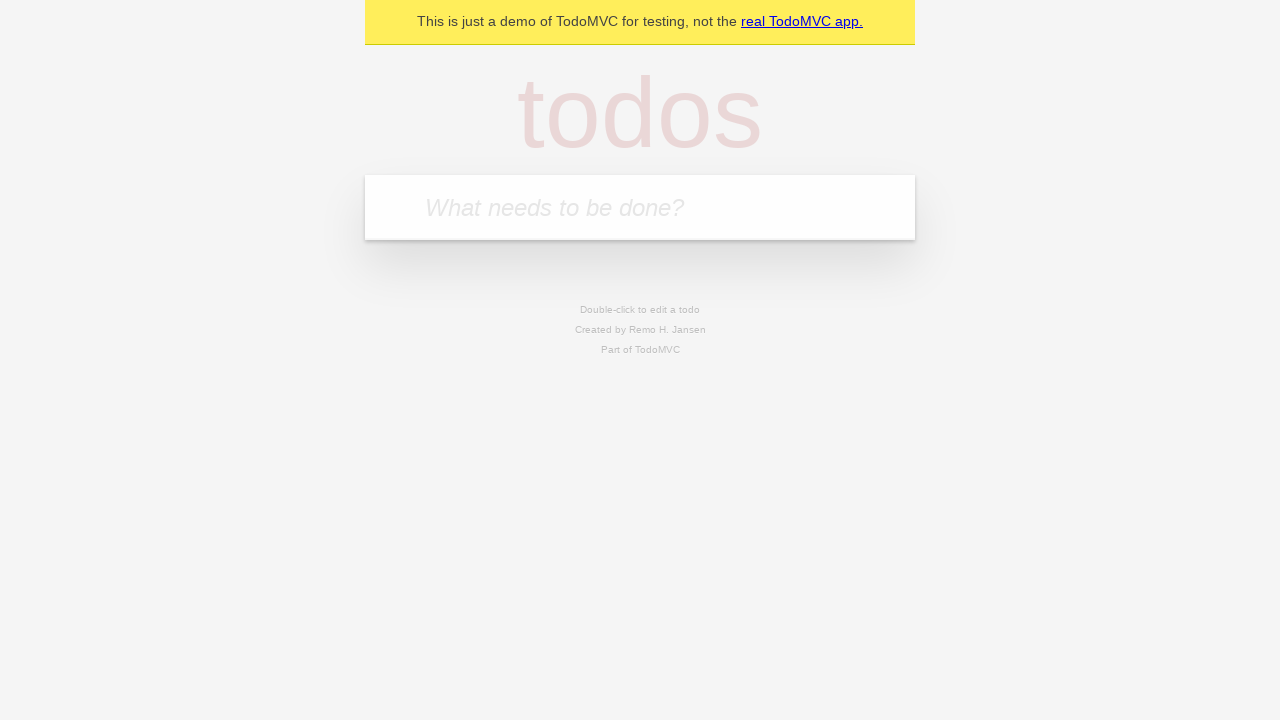

Filled todo input with 'buy some cheese' on internal:attr=[placeholder="What needs to be done?"i]
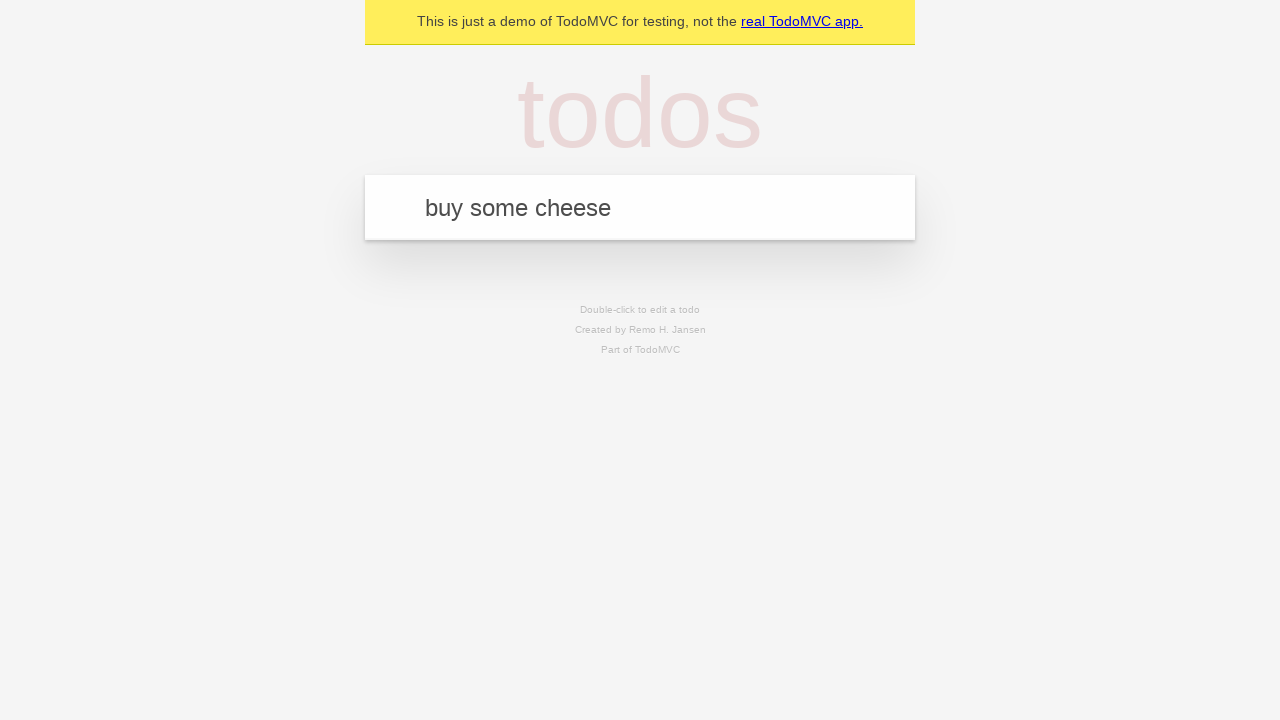

Pressed Enter to add first todo on internal:attr=[placeholder="What needs to be done?"i]
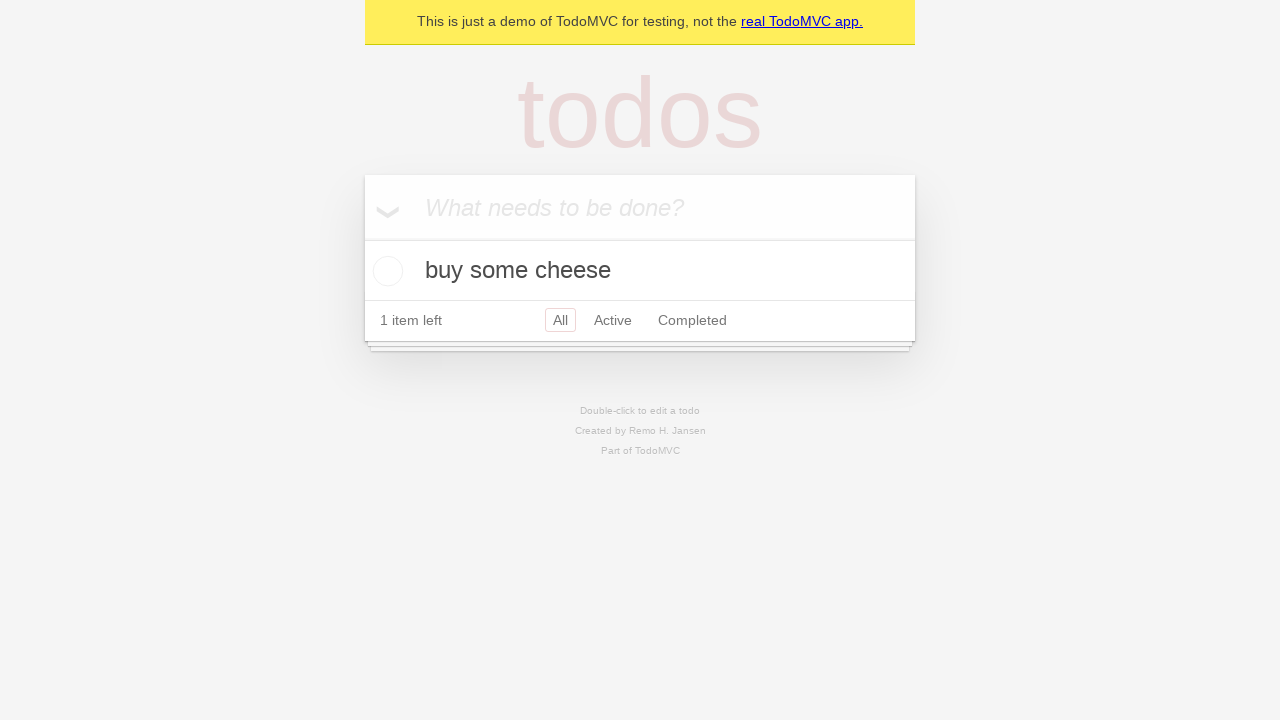

Filled todo input with 'feed the cat' on internal:attr=[placeholder="What needs to be done?"i]
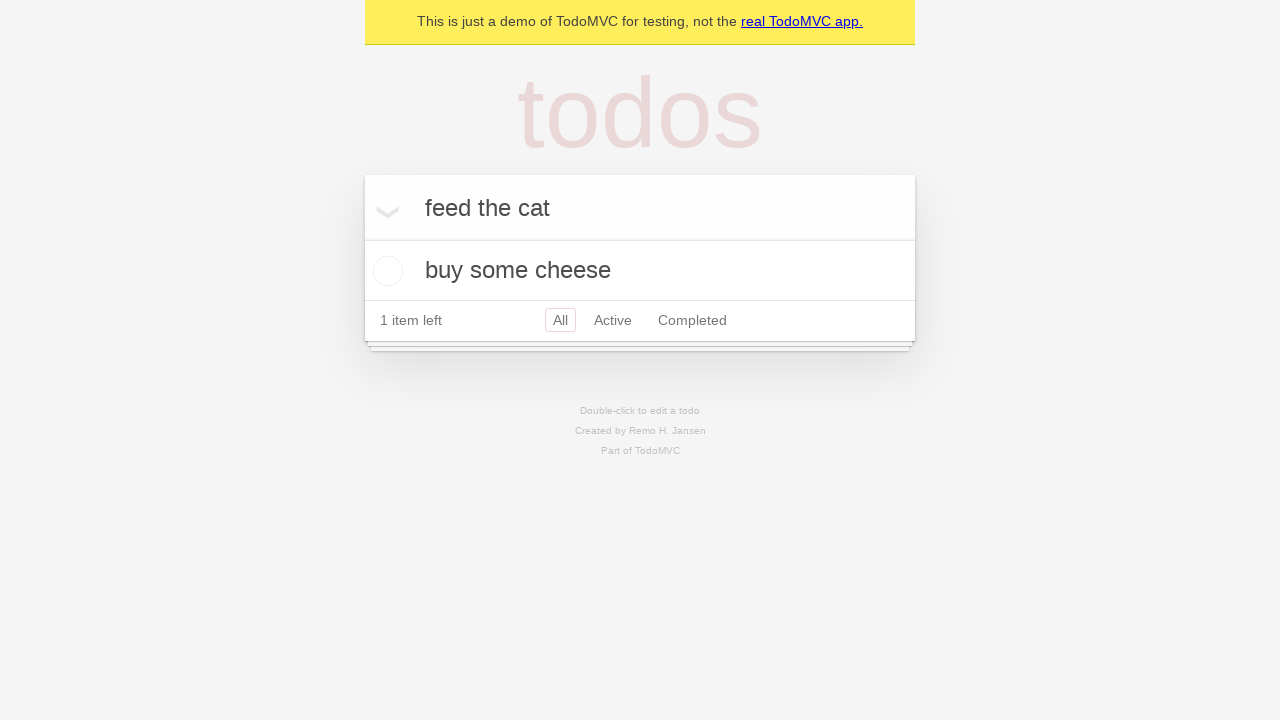

Pressed Enter to add second todo on internal:attr=[placeholder="What needs to be done?"i]
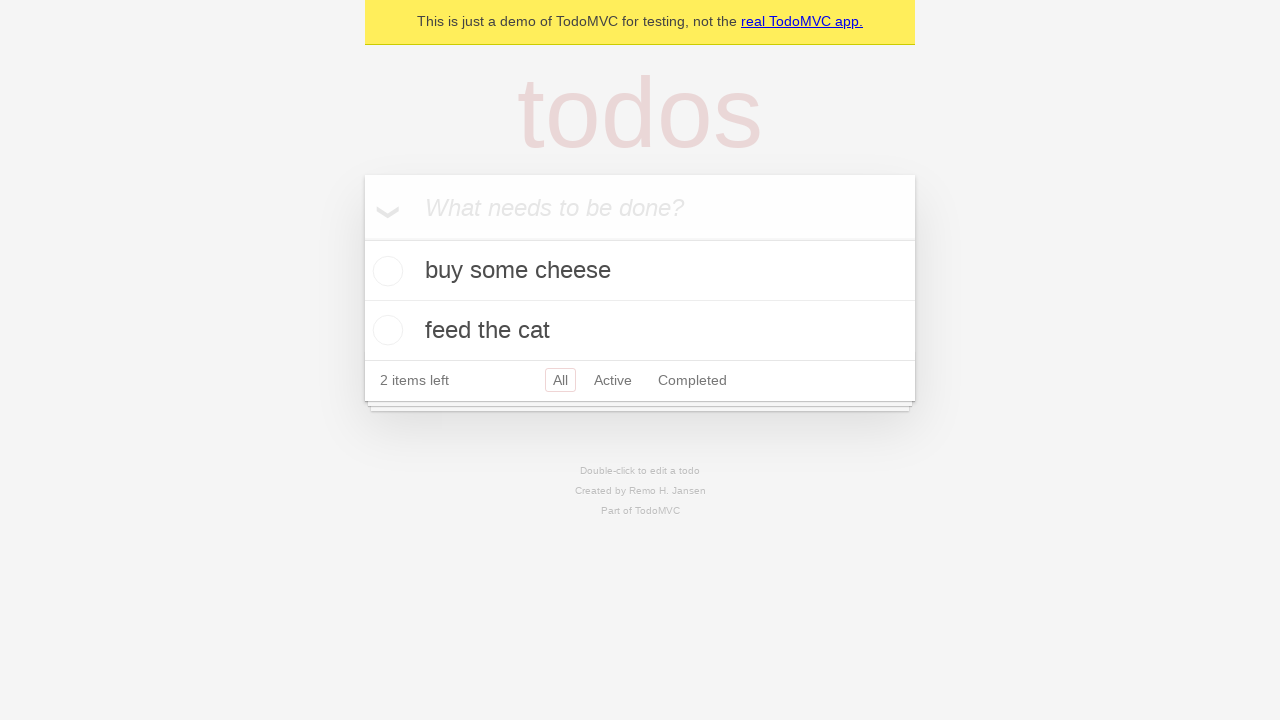

Filled todo input with 'book a doctors appointment' on internal:attr=[placeholder="What needs to be done?"i]
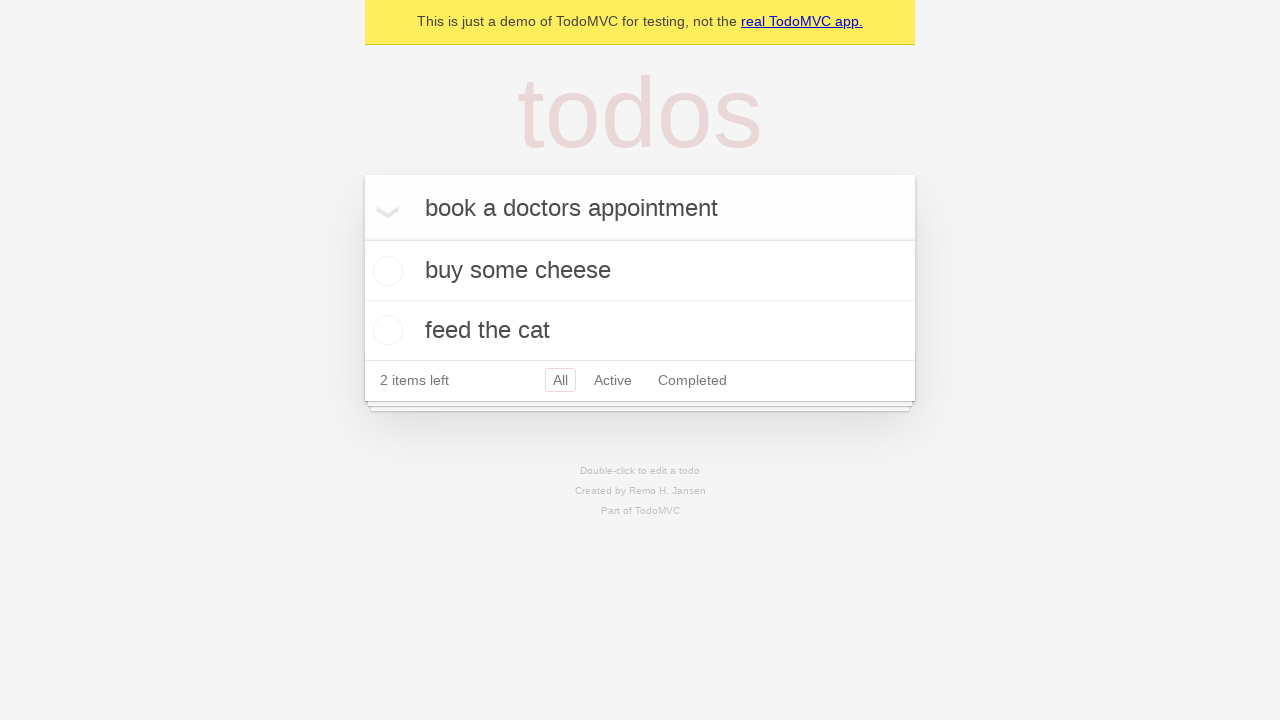

Pressed Enter to add third todo on internal:attr=[placeholder="What needs to be done?"i]
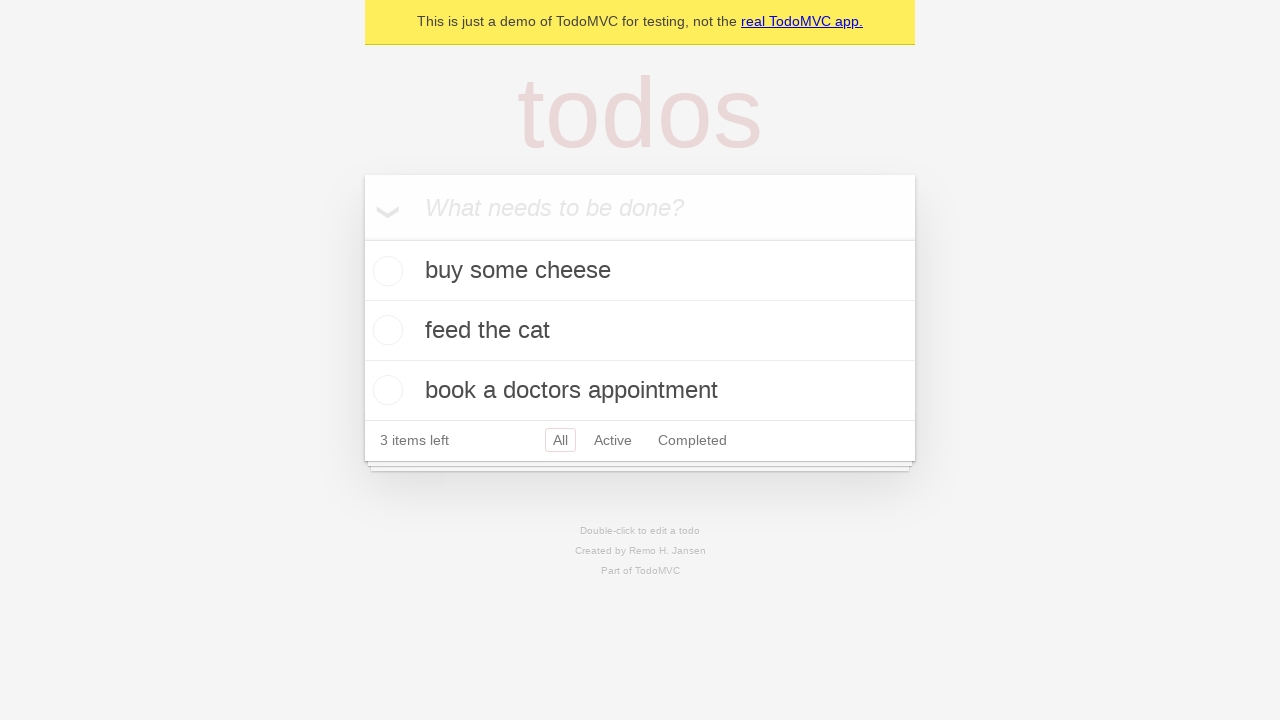

Clicked Active filter link at (613, 440) on internal:role=link[name="Active"i]
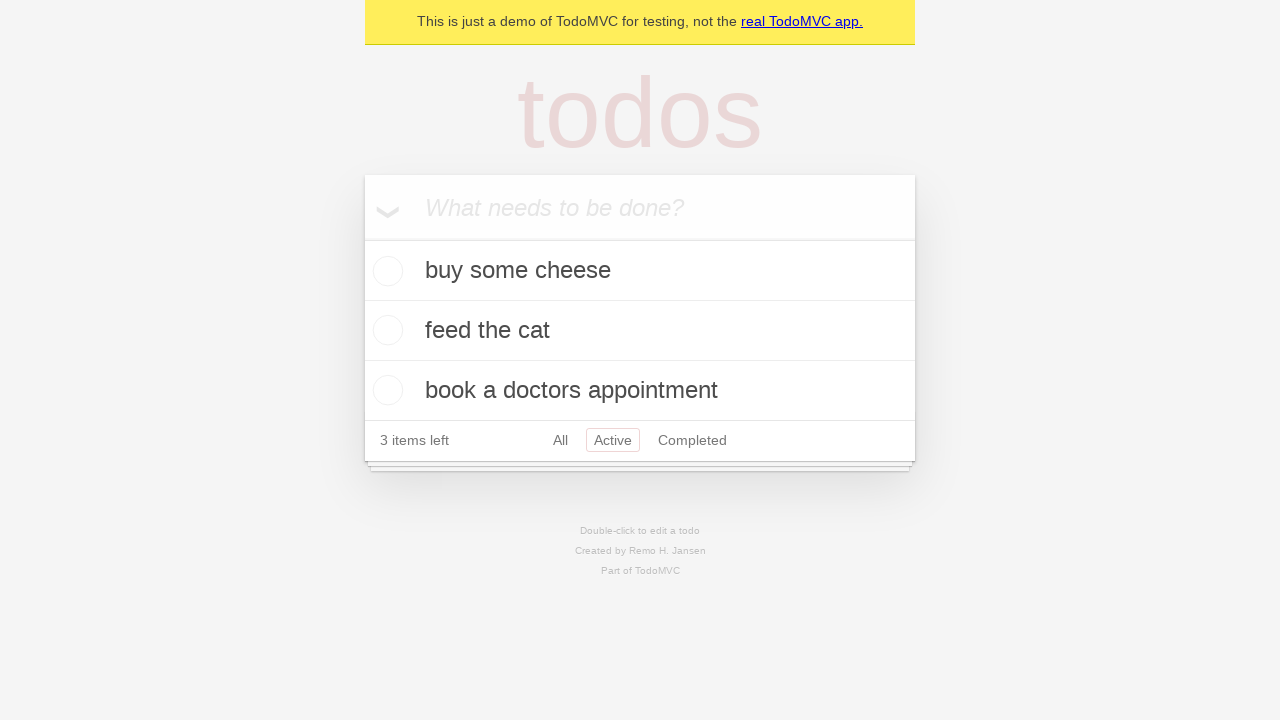

Clicked Completed filter link at (692, 440) on internal:role=link[name="Completed"i]
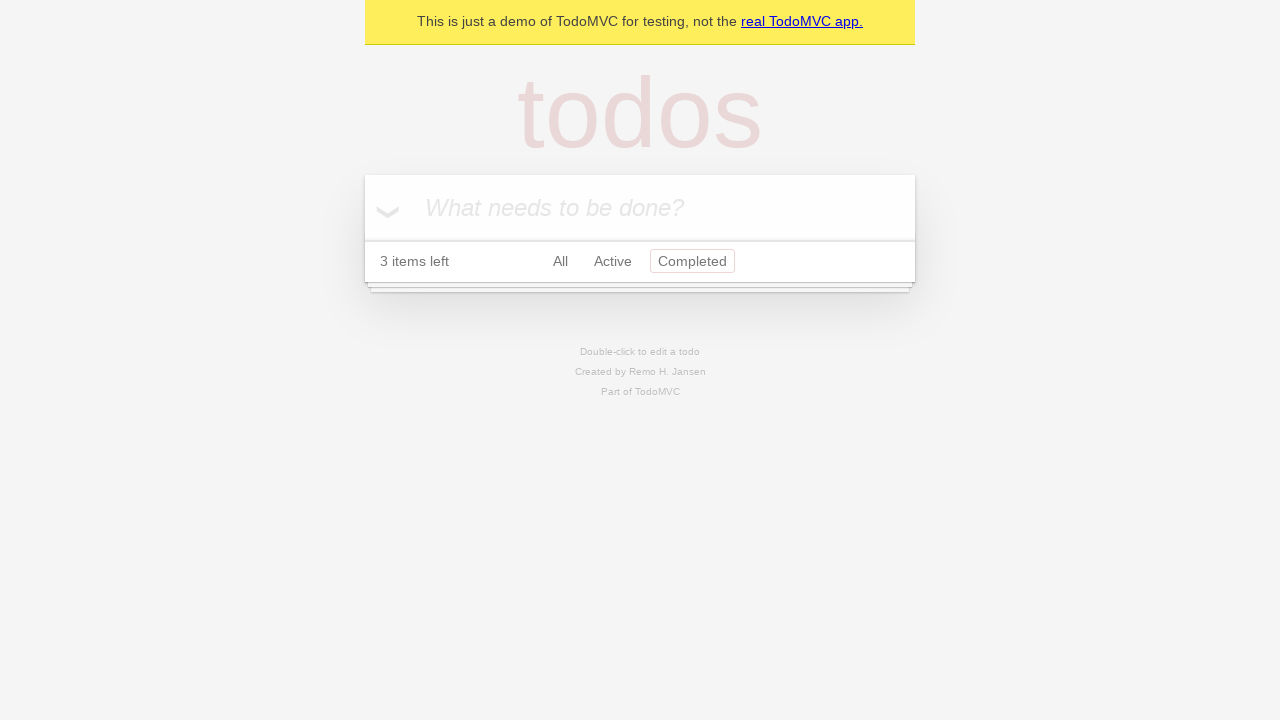

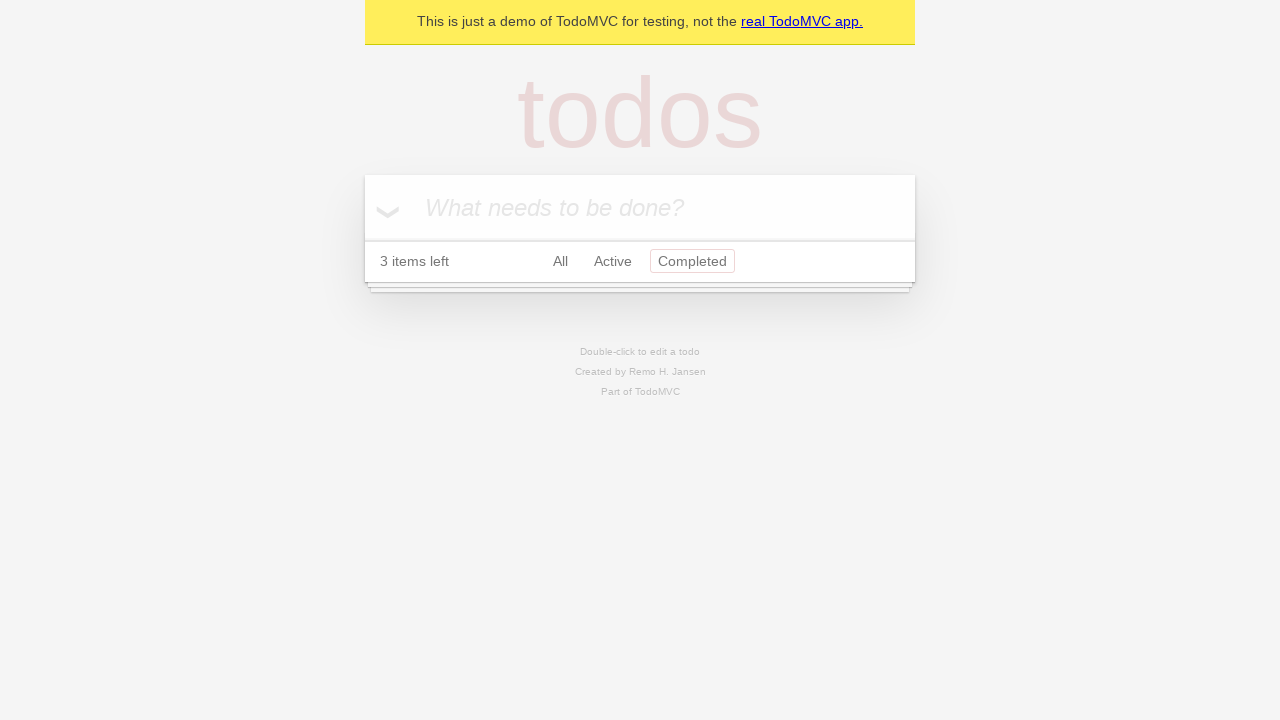